Tests checkbox functionality by clicking a checkbox to select it, verifying selection state, then clicking again to deselect it, and counting total checkboxes on the page

Starting URL: https://rahulshettyacademy.com/AutomationPractice/

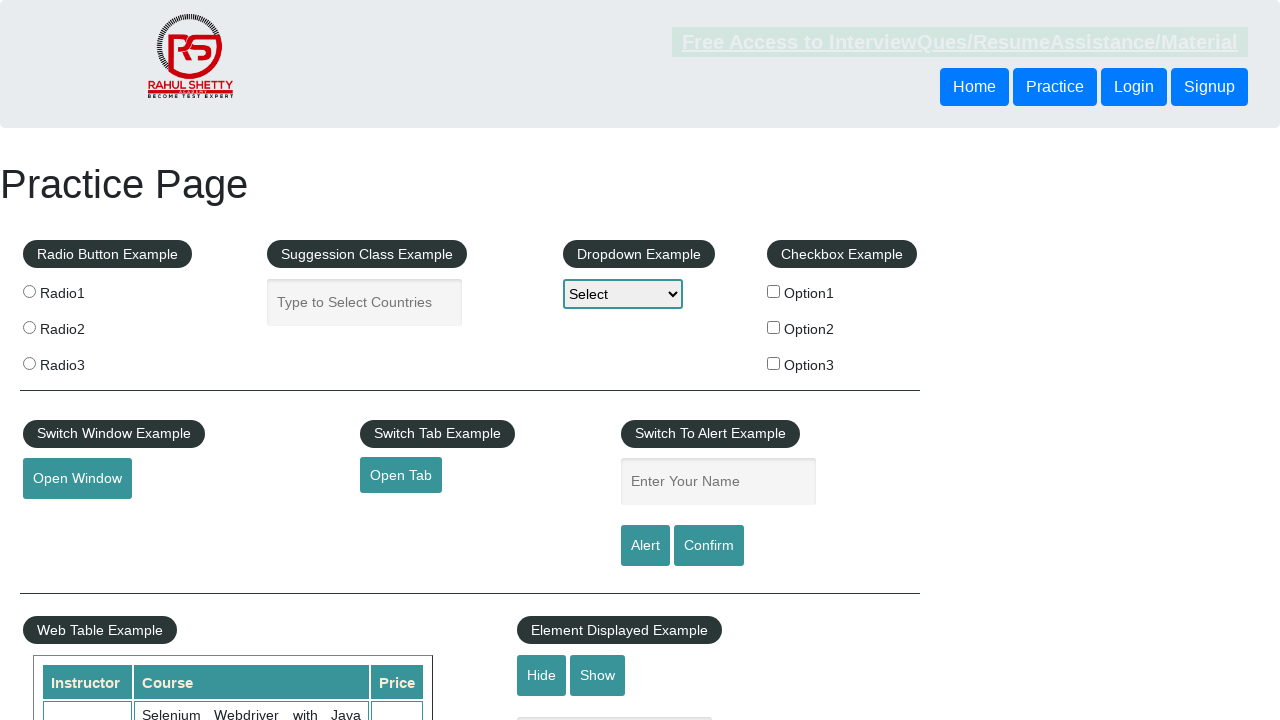

Clicked checkbox option 1 to select it at (774, 291) on #checkBoxOption1
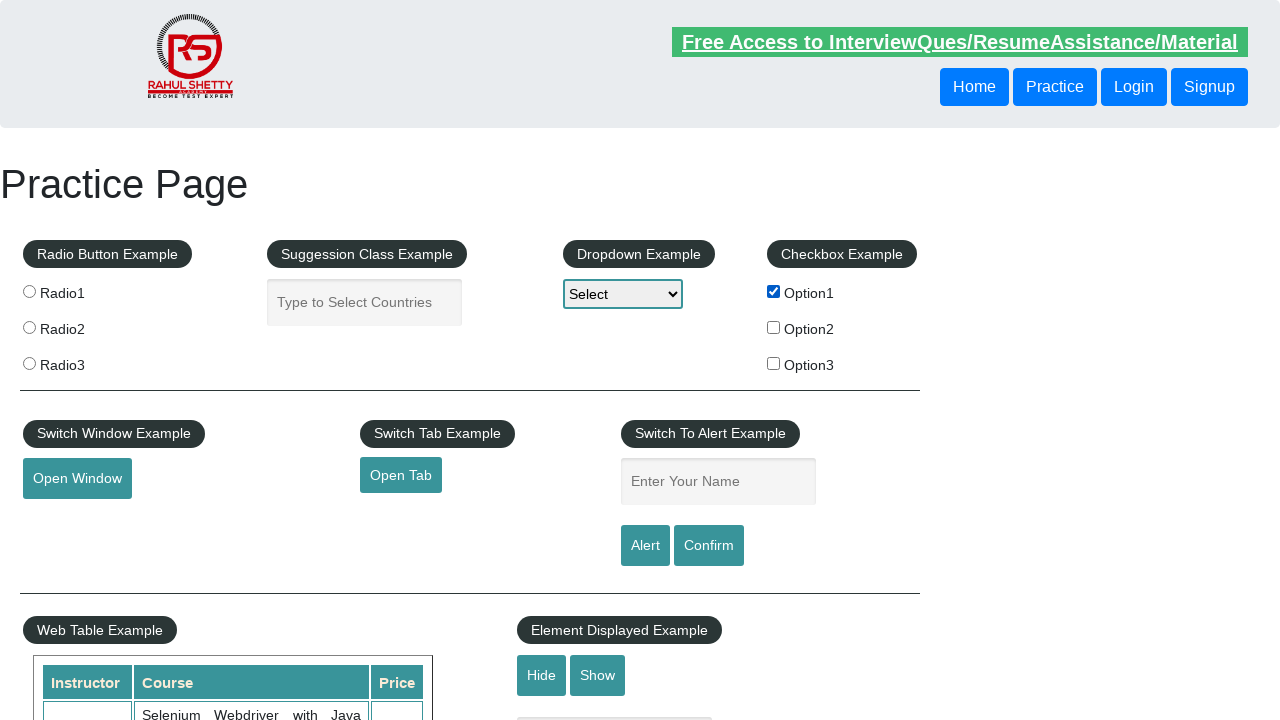

Verified checkbox option 1 is selected
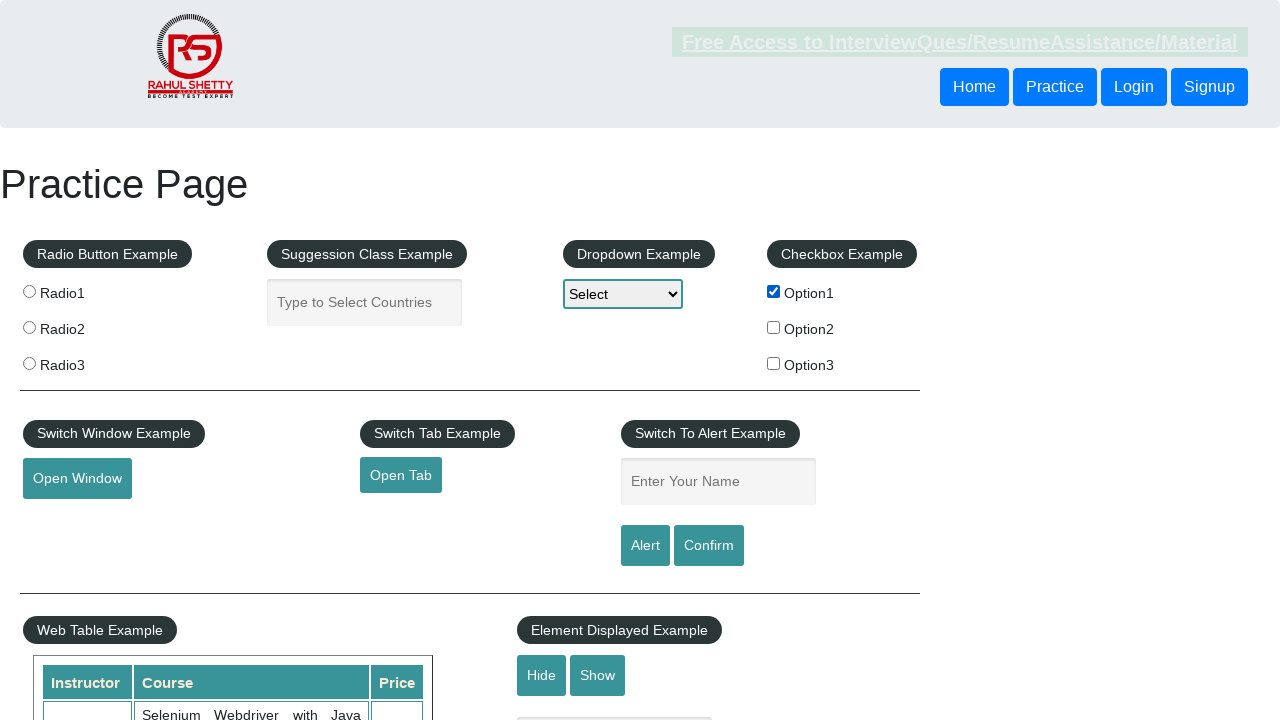

Clicked checkbox option 1 again to deselect it at (774, 291) on #checkBoxOption1
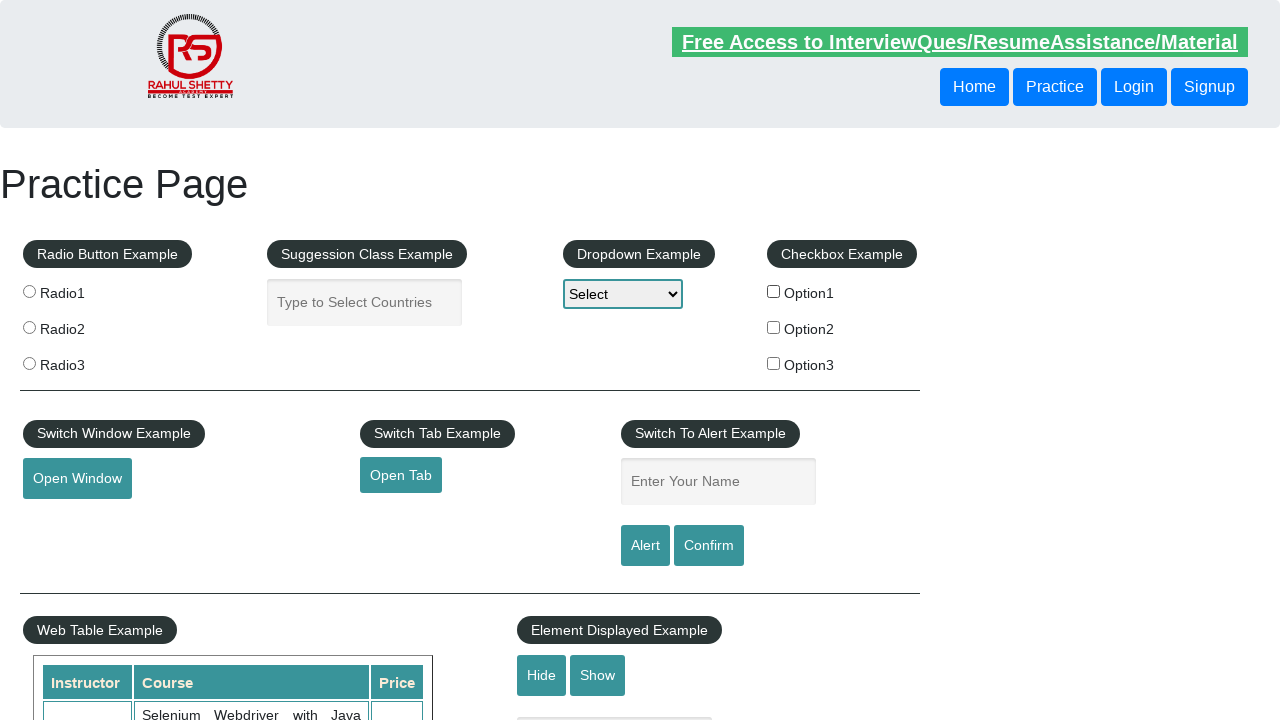

Verified checkbox option 1 is deselected
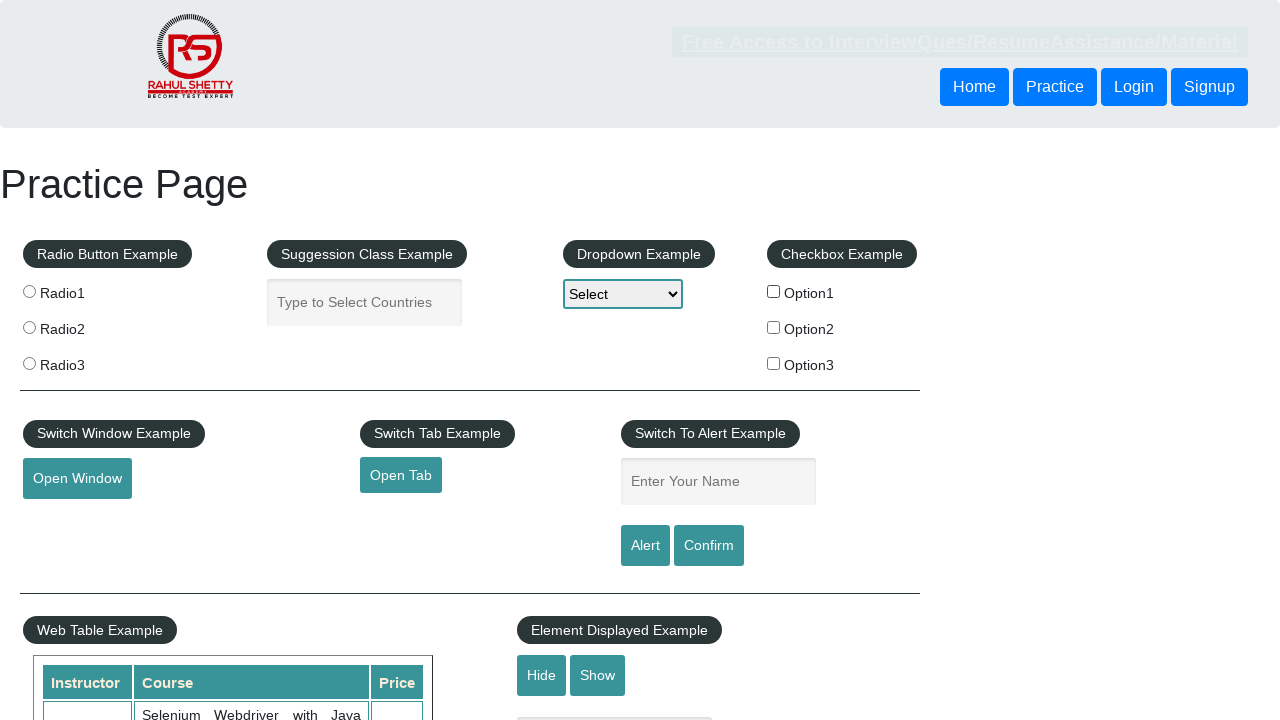

Located all checkboxes on the page
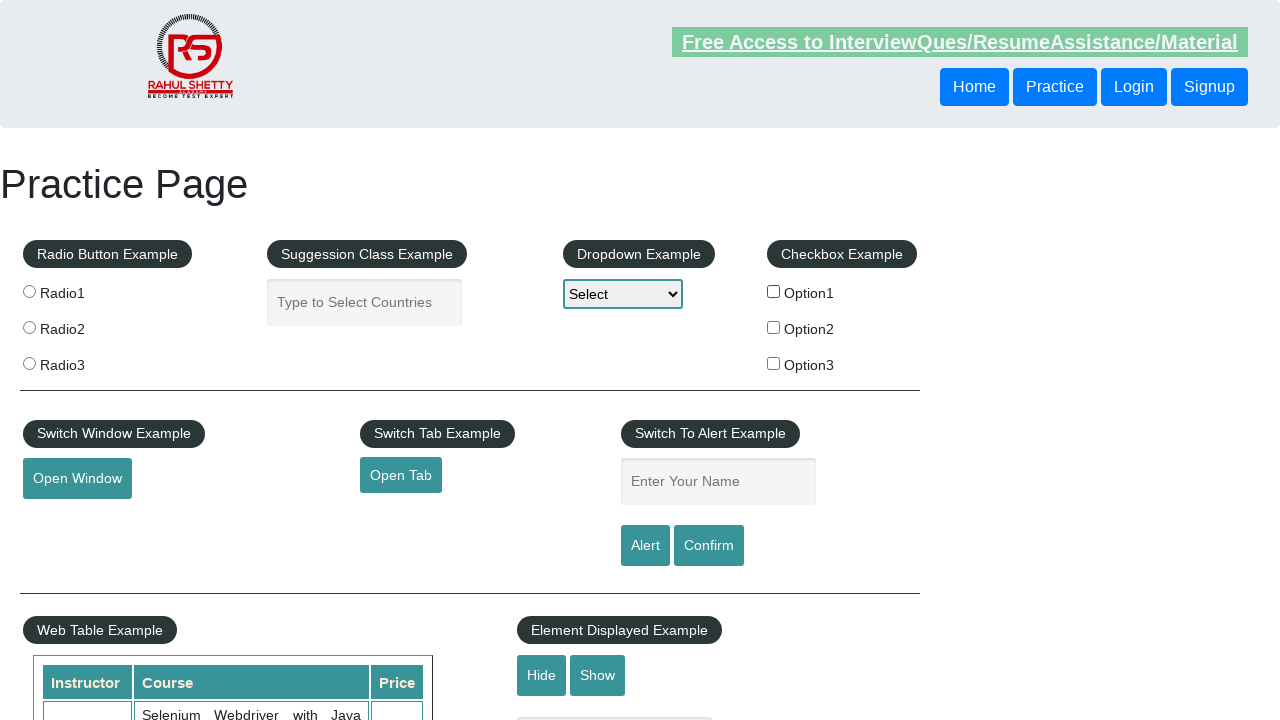

Counted total checkboxes on page: 3
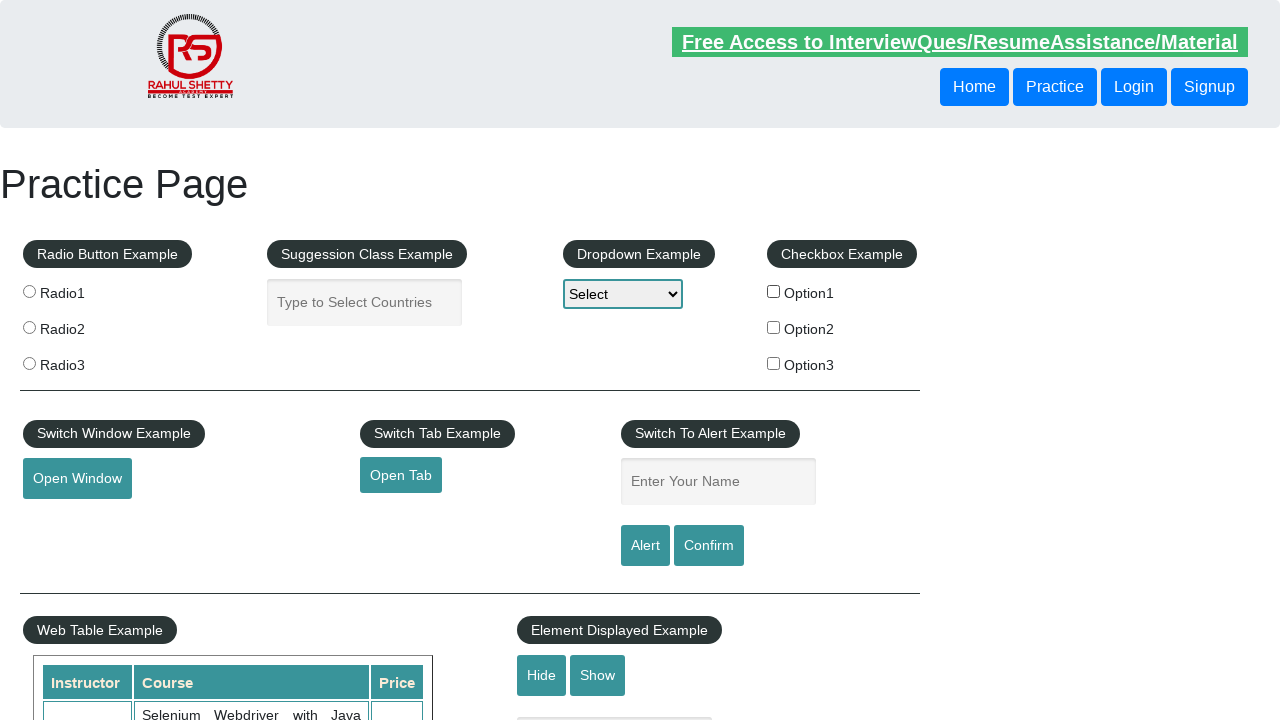

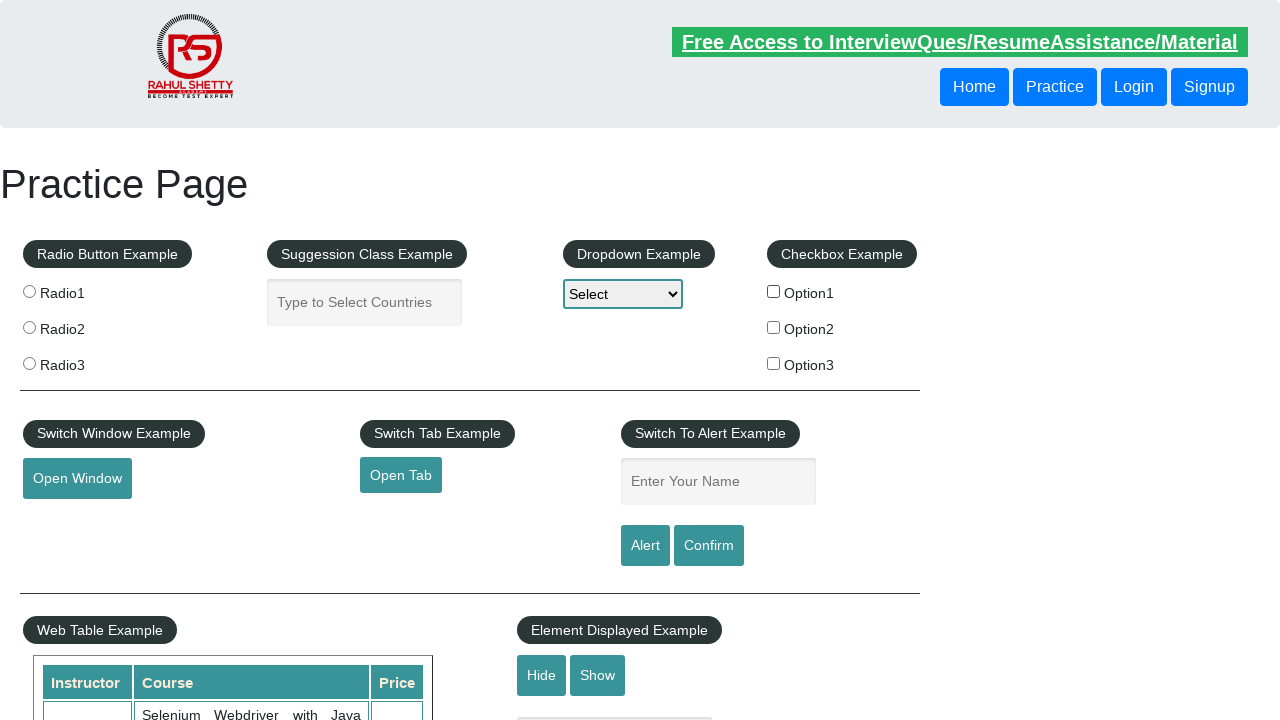